Solves a math captcha by extracting a value from an element attribute, calculating the result, and submitting the form with checkbox and radio button selections

Starting URL: http://suninjuly.github.io/get_attribute.html

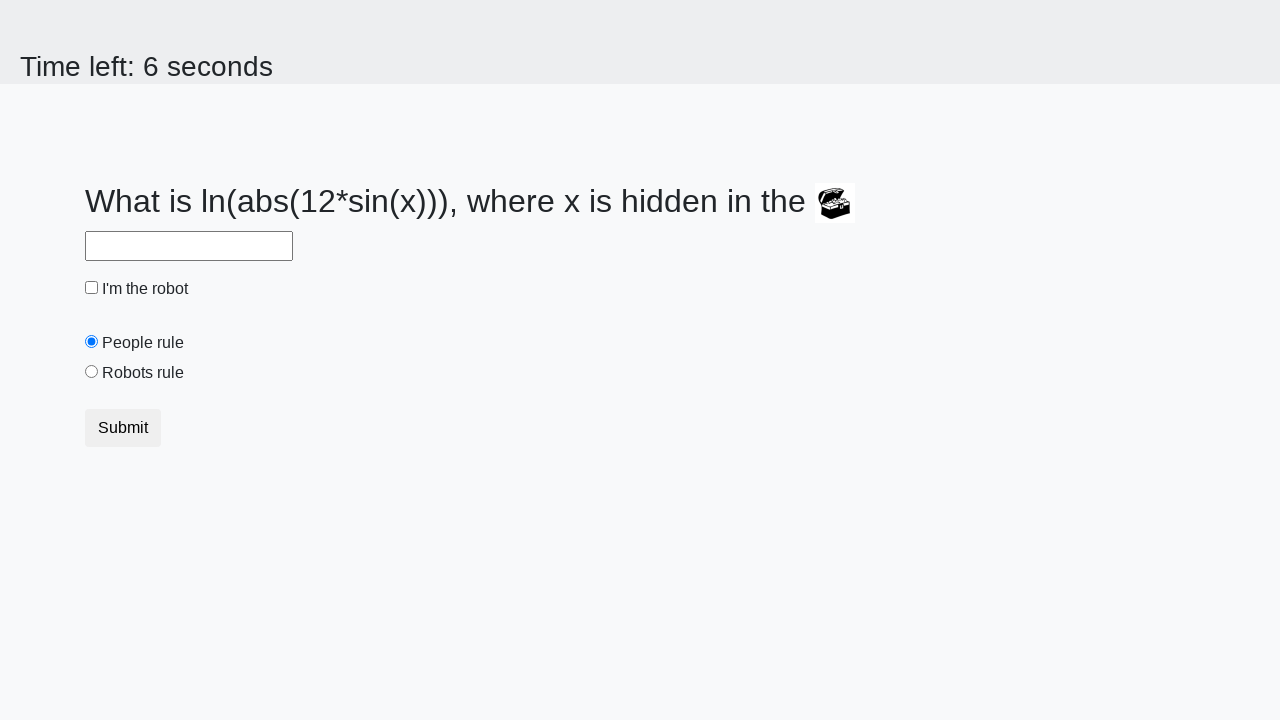

Extracted valuex attribute from treasure element
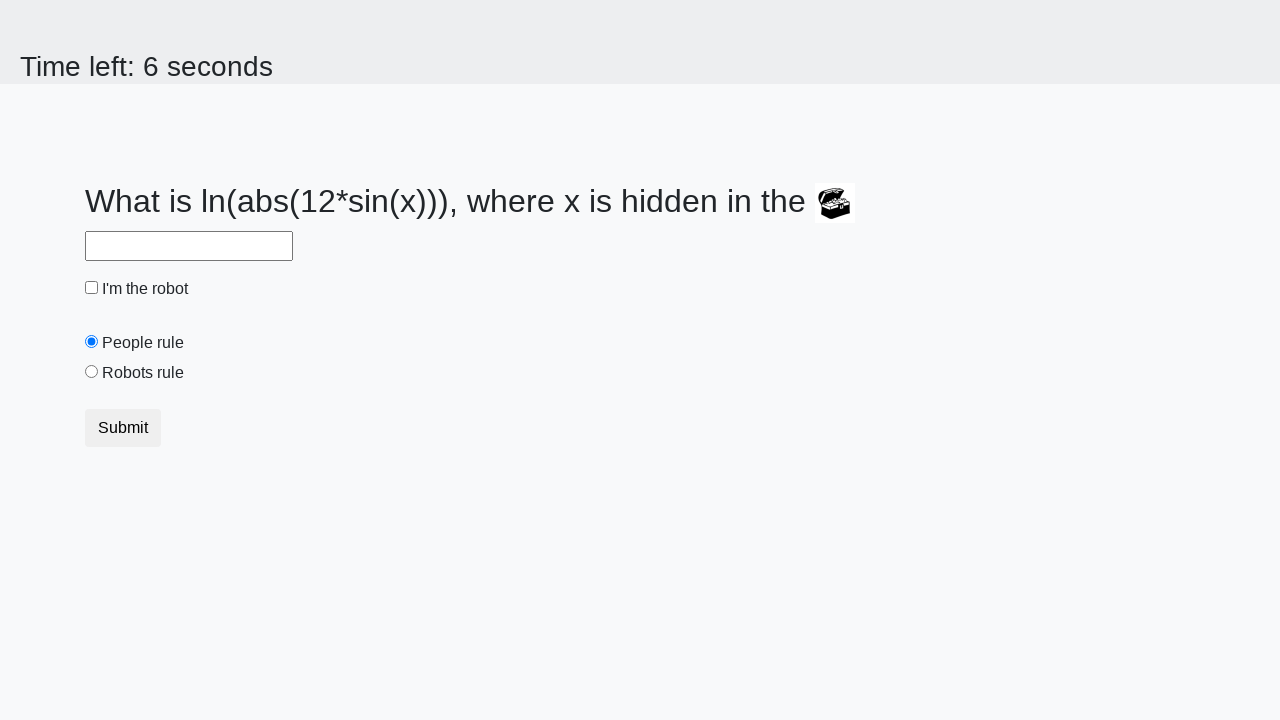

Calculated math result using log(12*sin(x)) formula
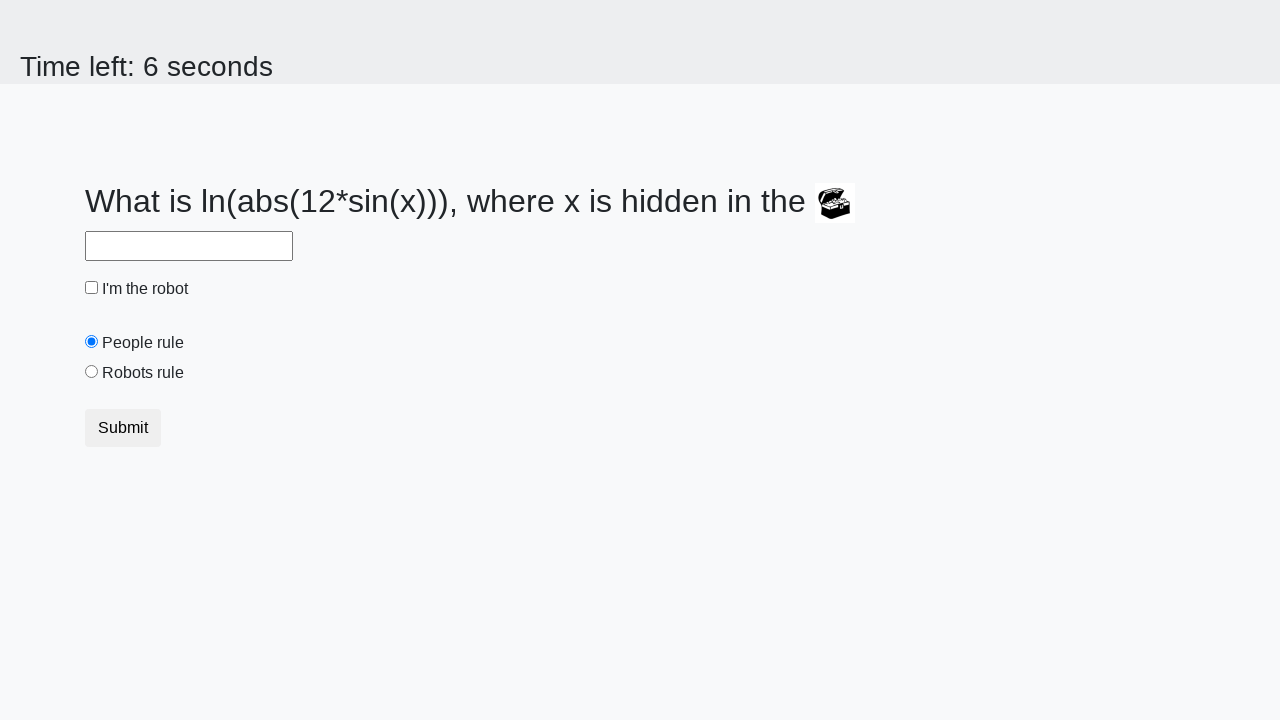

Clicked the robot checkbox at (92, 288) on #robotCheckbox
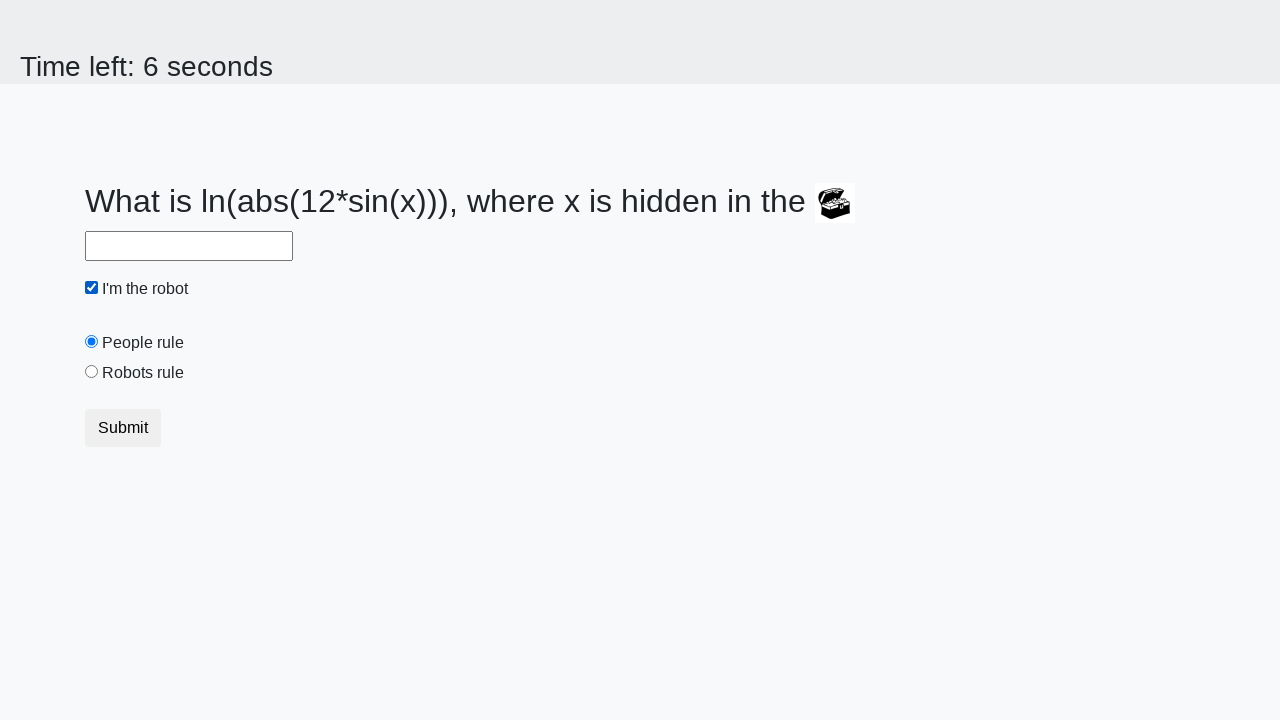

Clicked the 'robots rule' radio button at (92, 372) on #robotsRule
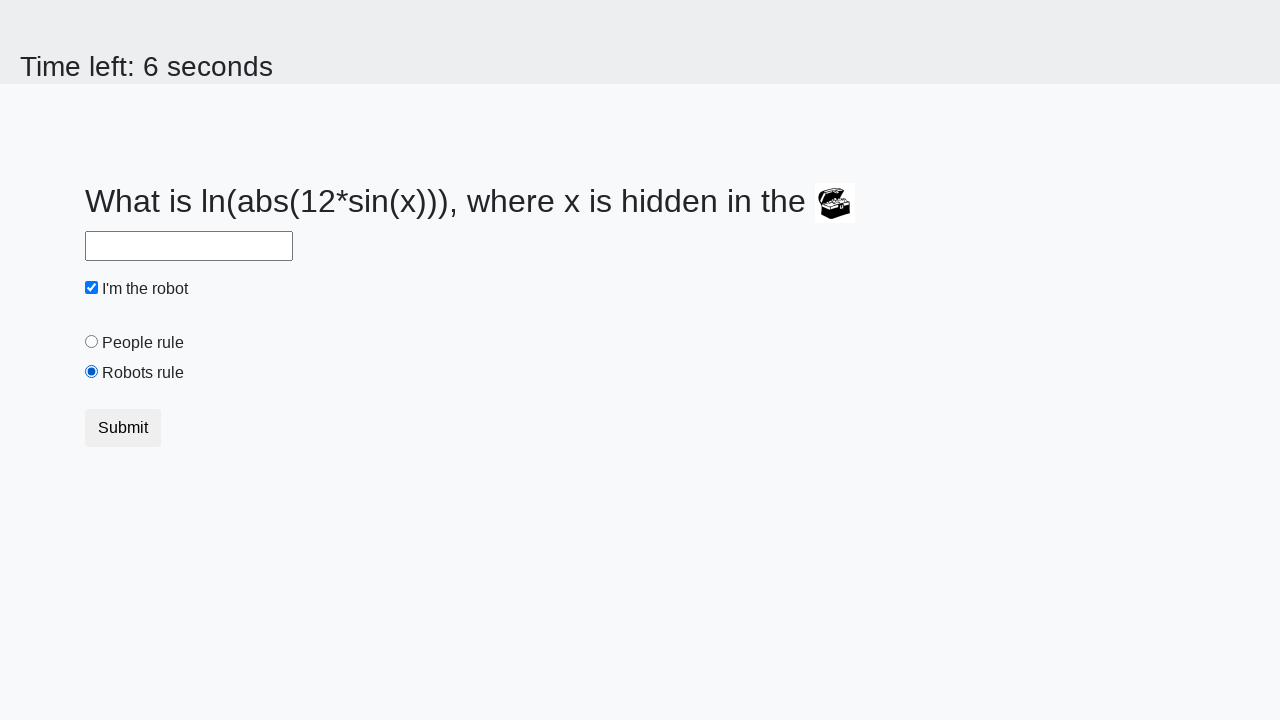

Filled answer field with calculated math result on #answer
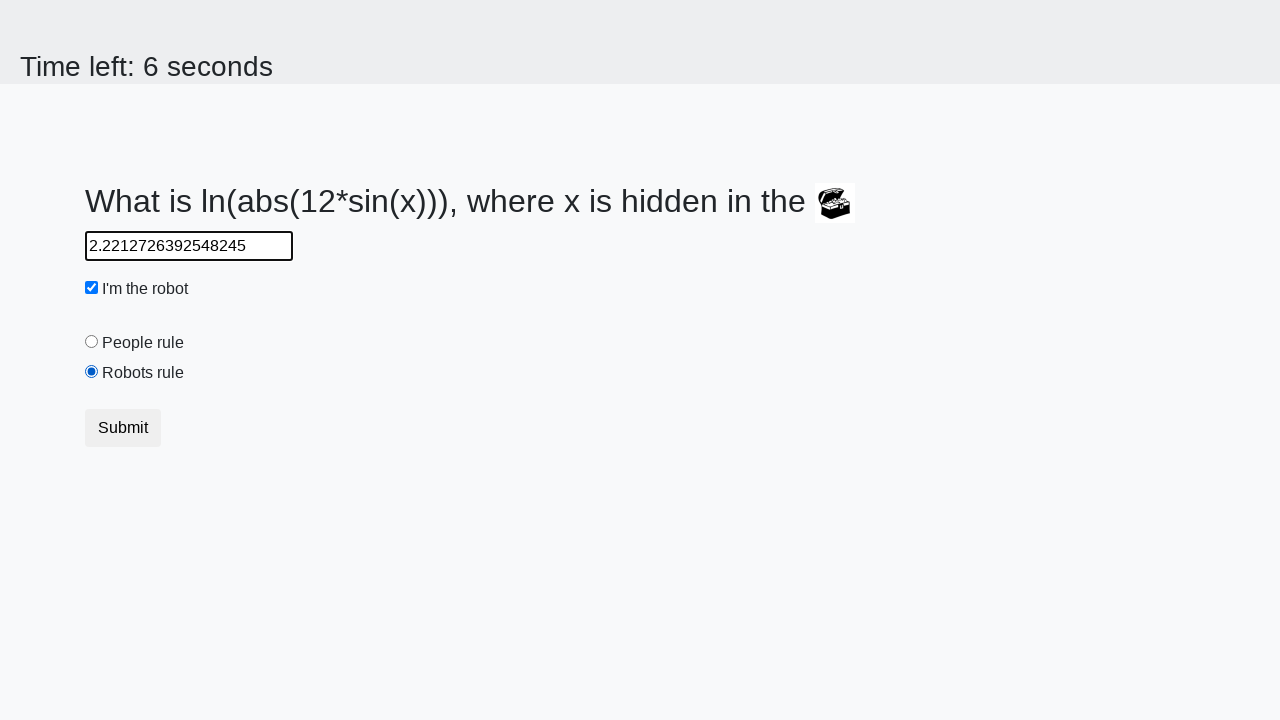

Submitted the form at (123, 428) on button[type='submit']
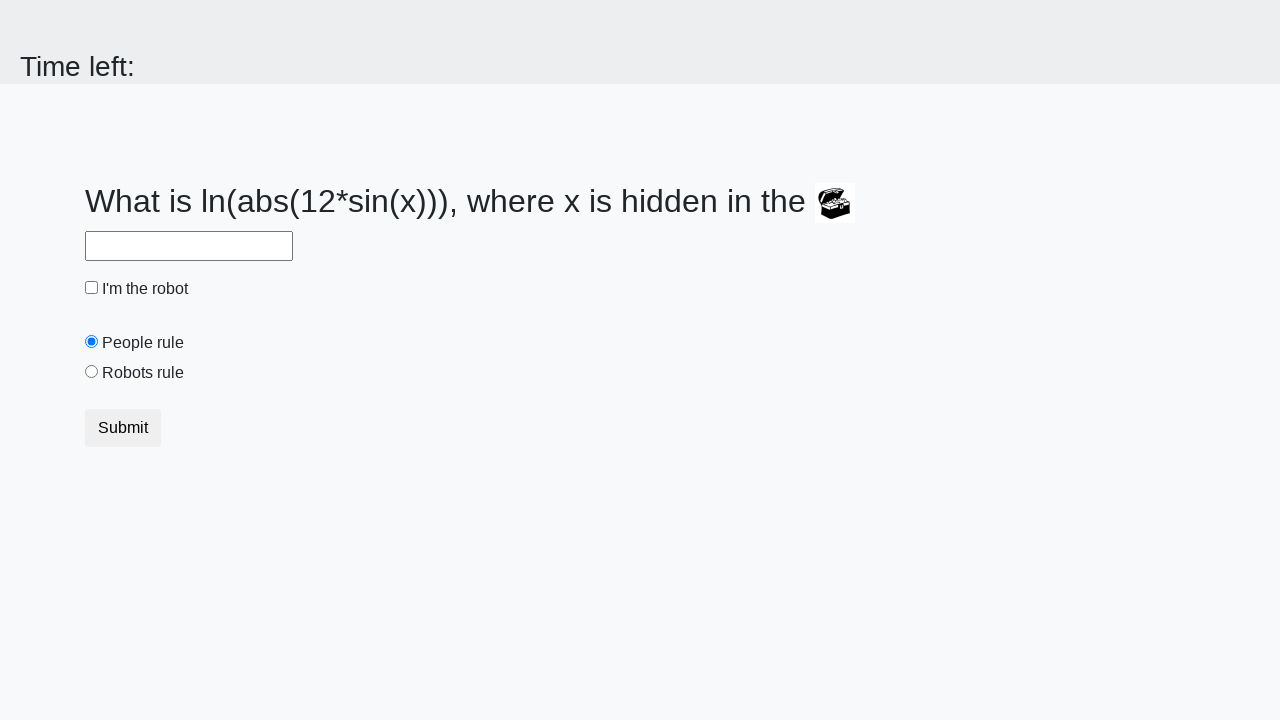

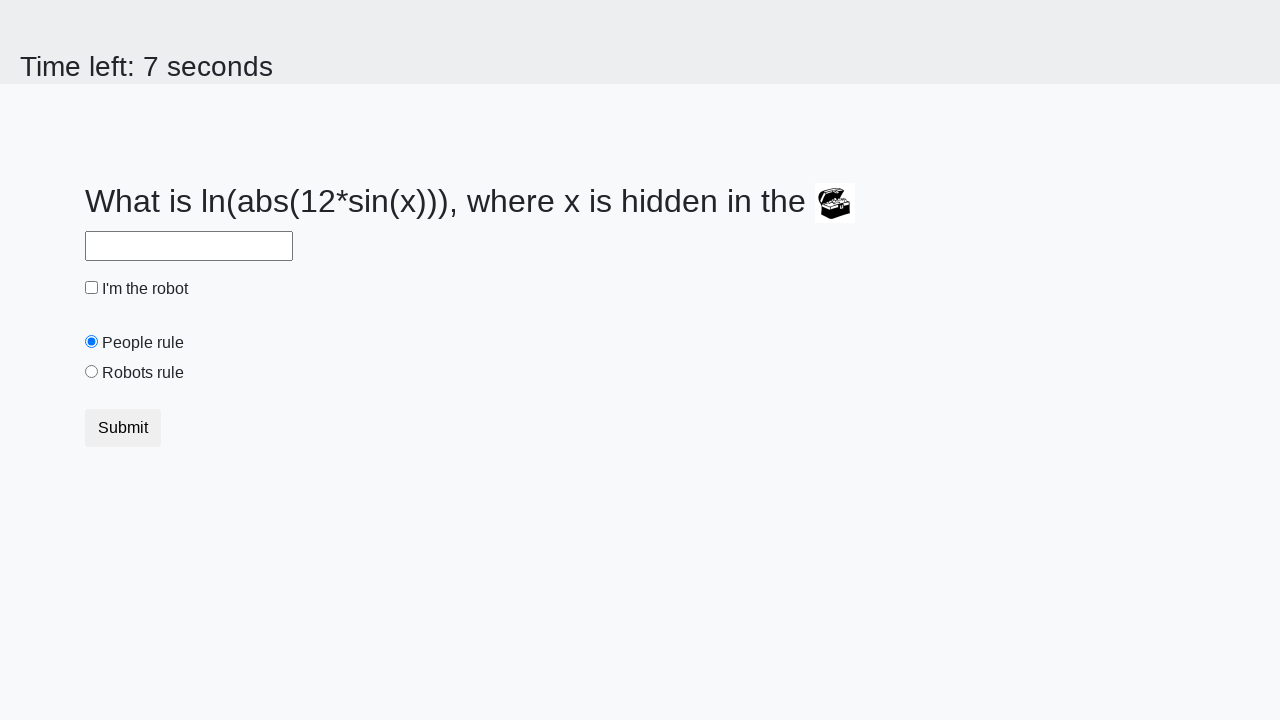